Tests window/tab handling functionality by clicking a link that opens a new tab, switching between parent and child windows, and verifying multiple window handles can be managed

Starting URL: https://rahulshettyacademy.com/AutomationPractice/

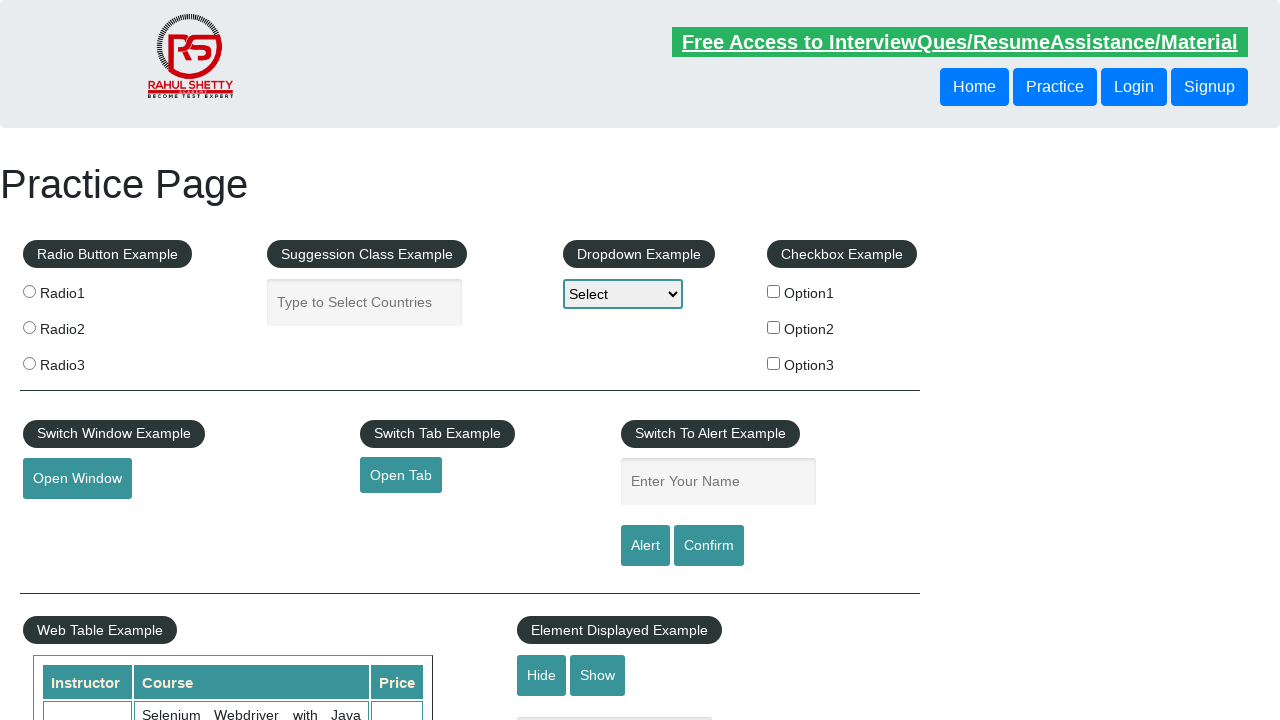

Waited for 'Open Tab' link to be visible
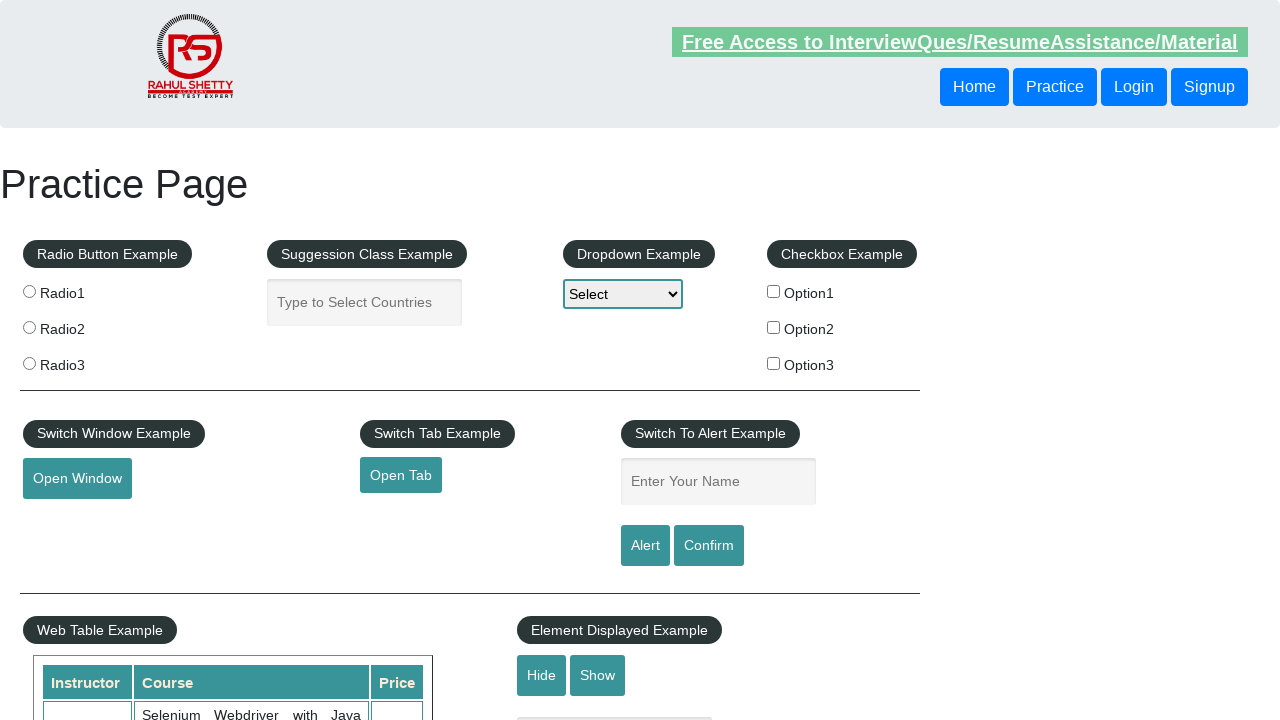

Clicked 'Open Tab' link to open new tab at (401, 475) on a#opentab
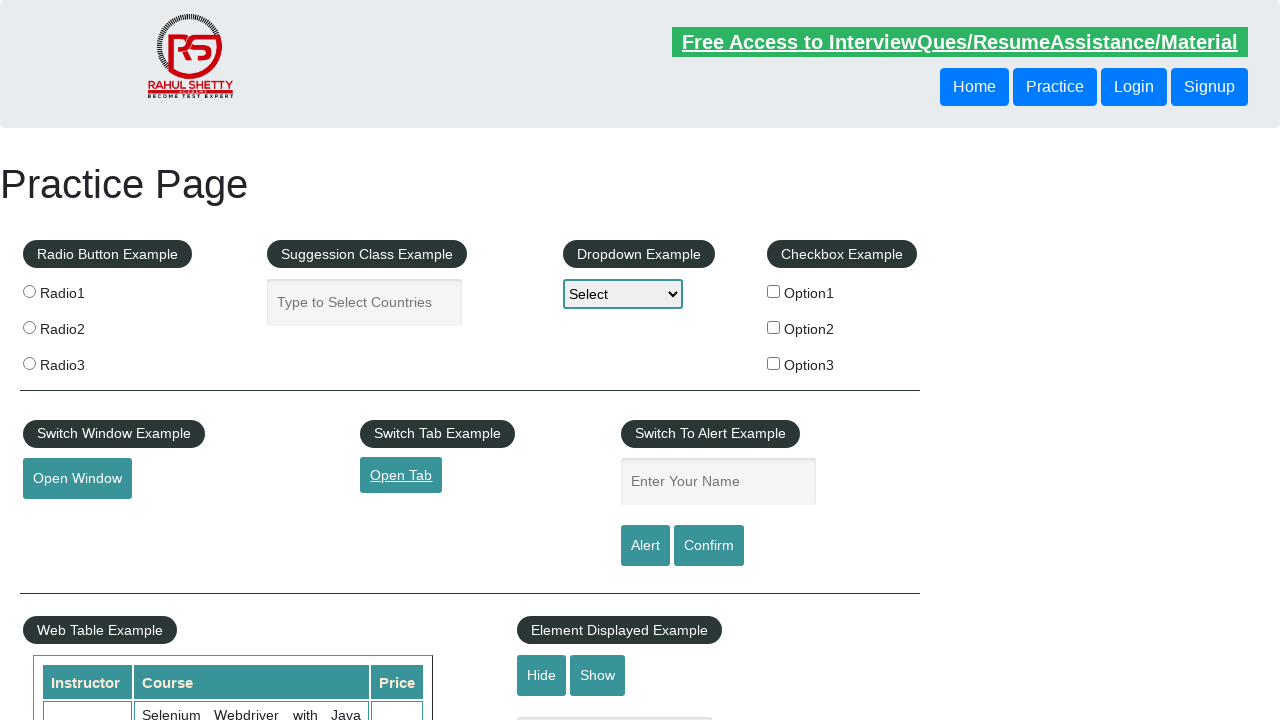

Waited 2 seconds for new tab to open
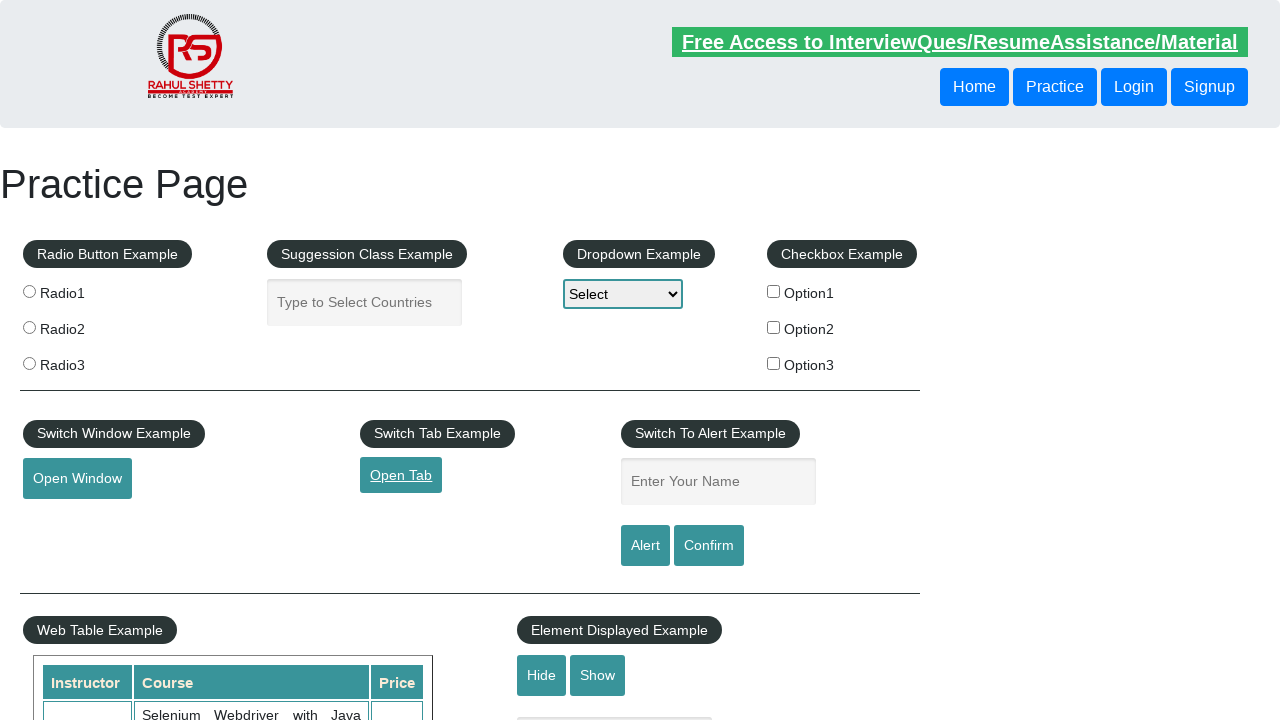

Retrieved all pages from context - total pages: 2
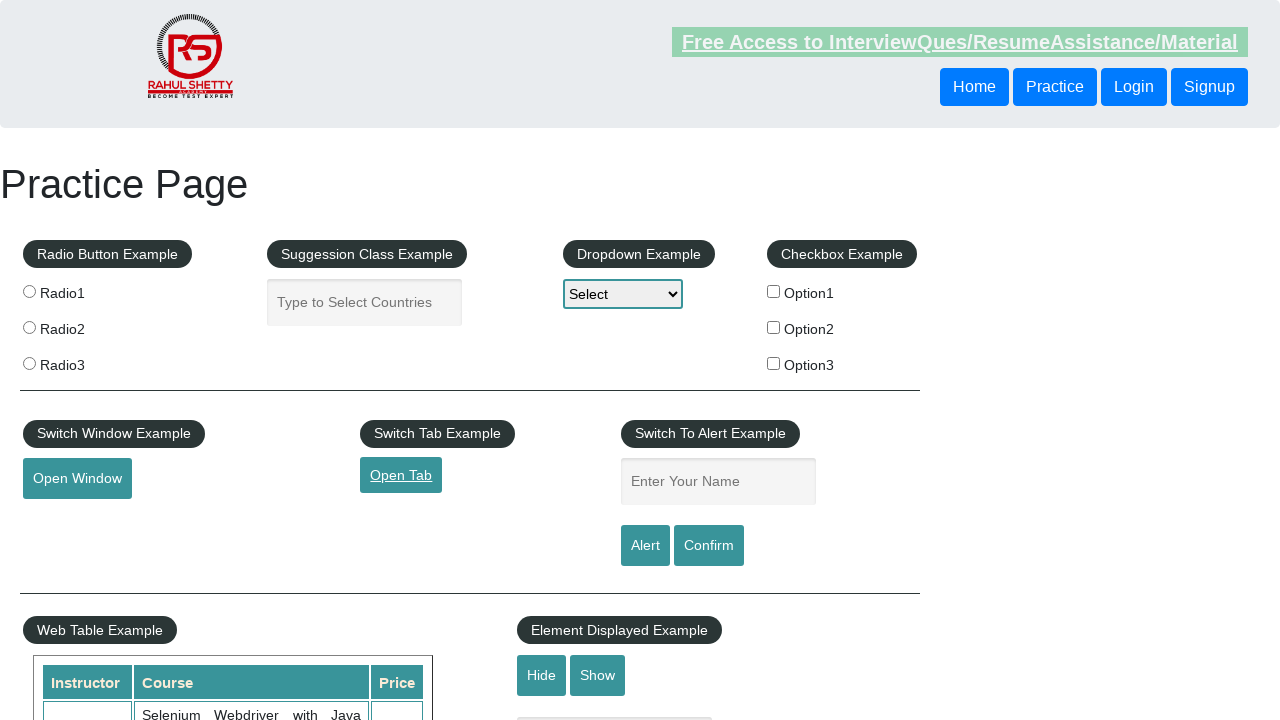

Switched to parent page (first tab) and brought it to front
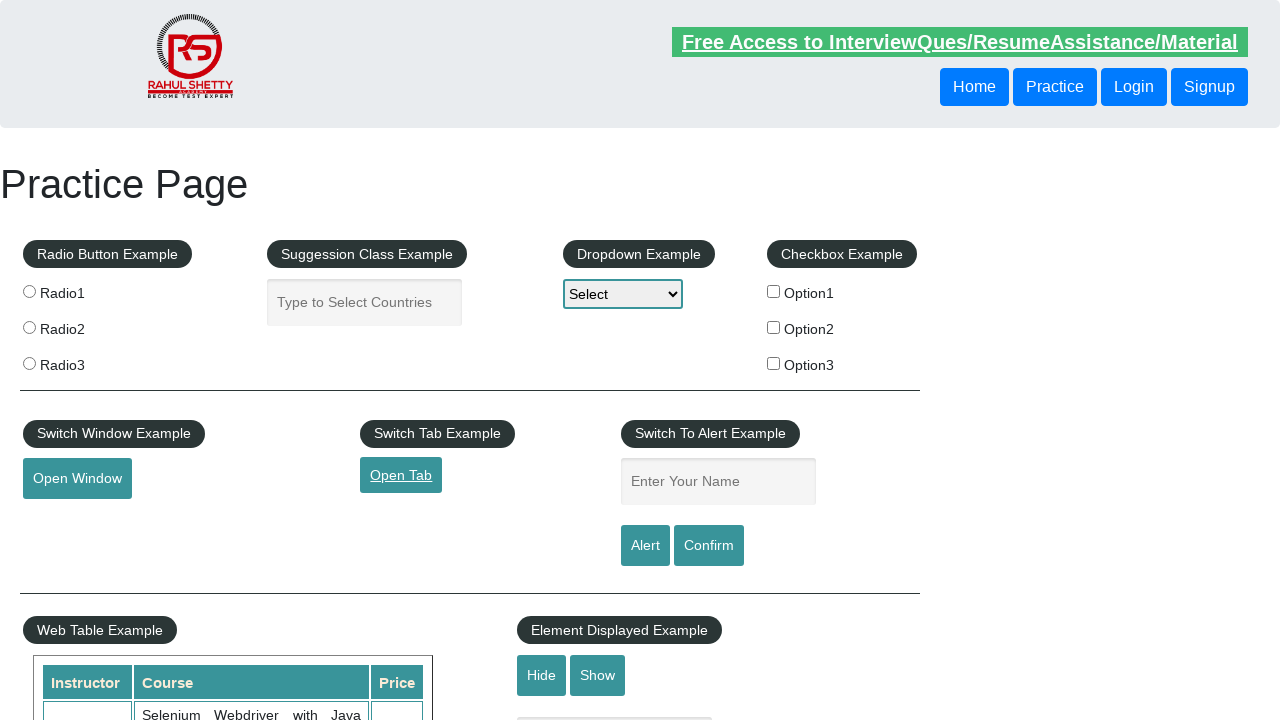

Clicked 'Open Tab' link again from parent window at (401, 475) on a#opentab
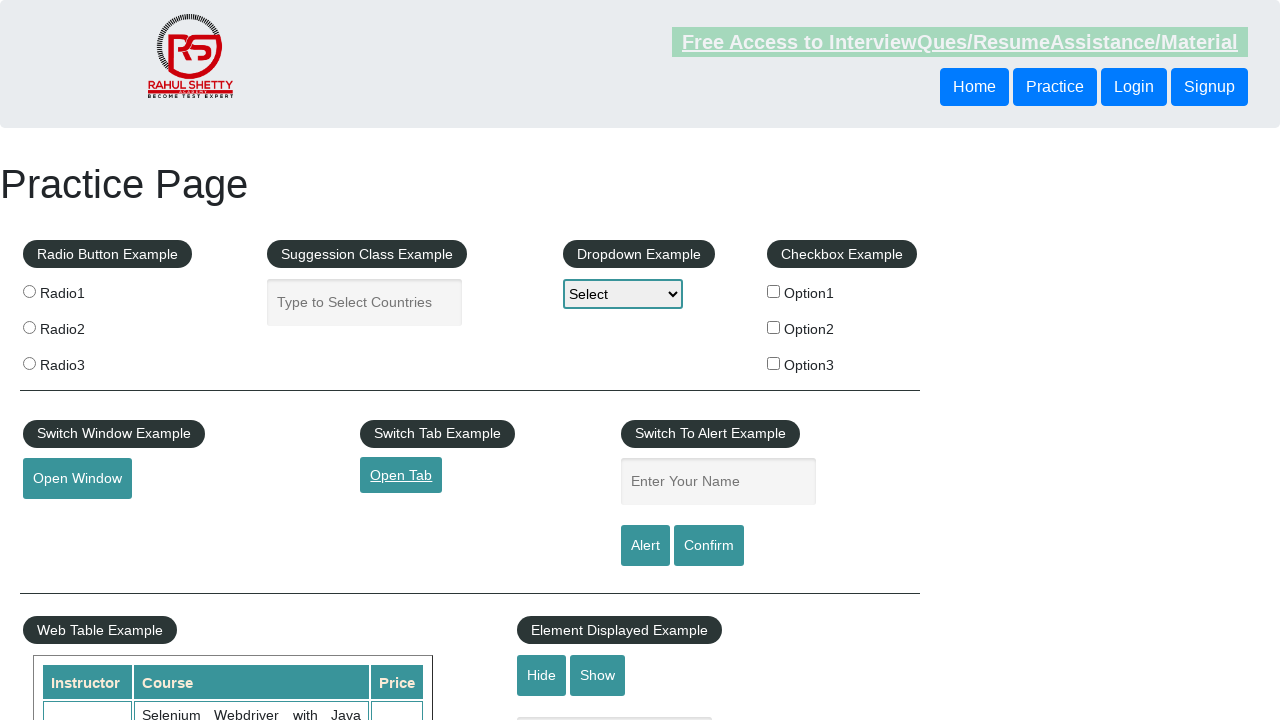

Waited 2 seconds for second new tab to open
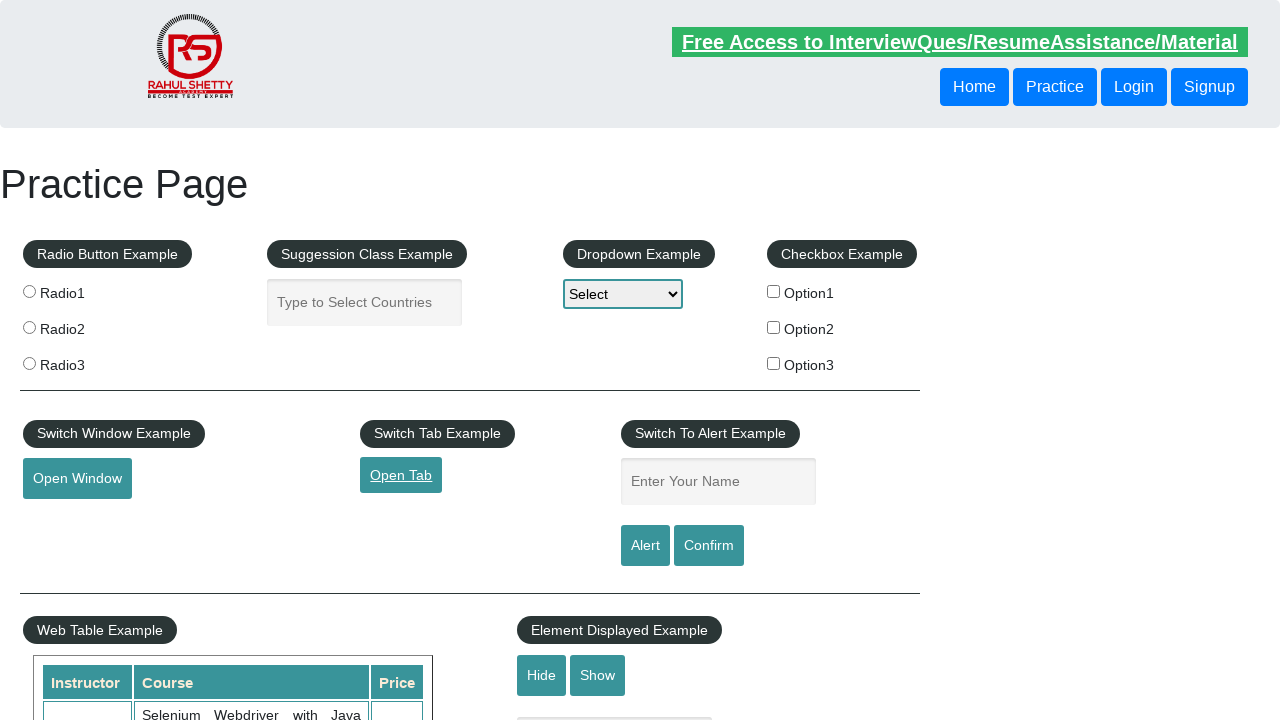

Retrieved all pages again - verified total open tabs: 3
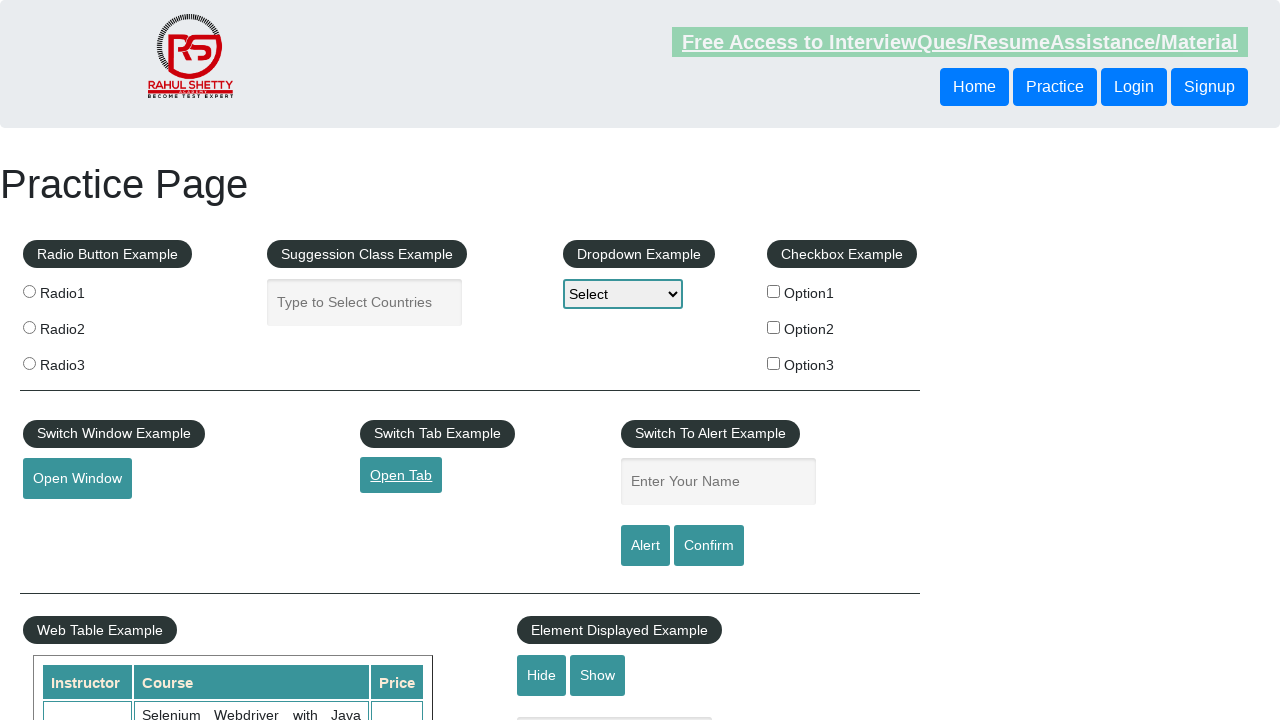

Printed number of open tabs: 3
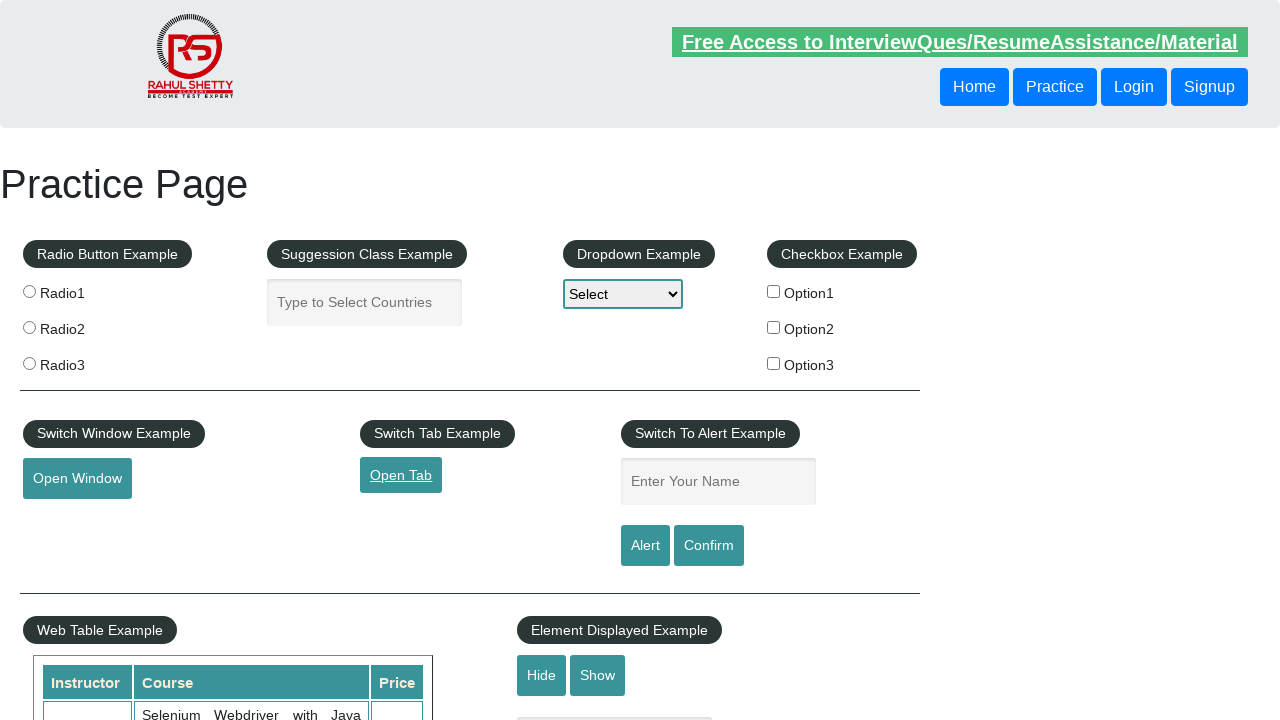

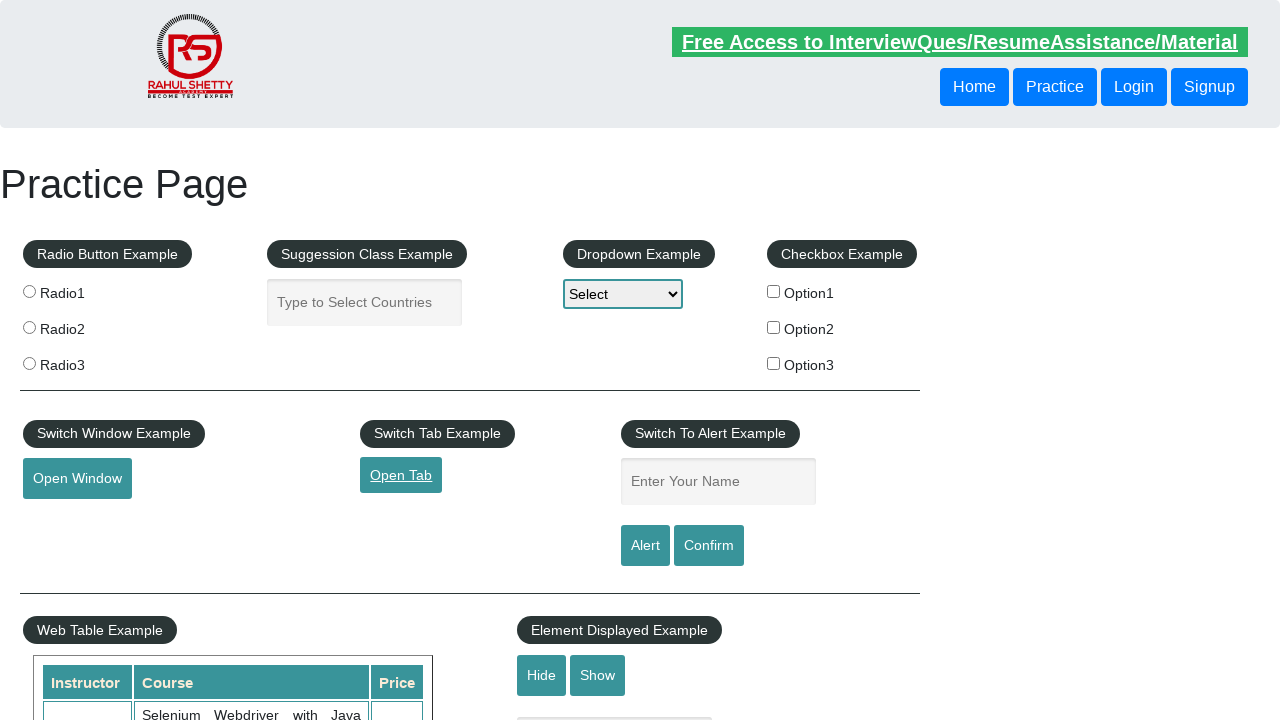